Navigates to the Playwright Python documentation intro page and clicks on the "Docs" link button.

Starting URL: https://playwright.dev/python/docs/intro

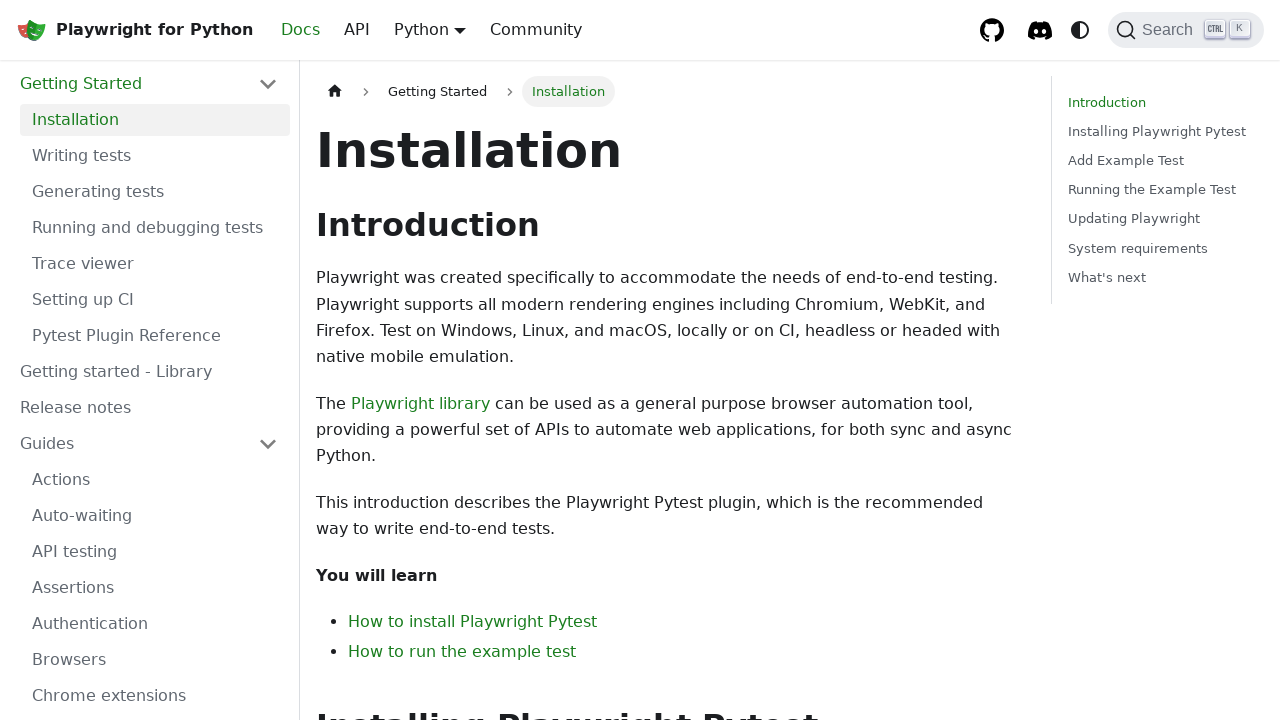

Navigated to Playwright Python documentation intro page
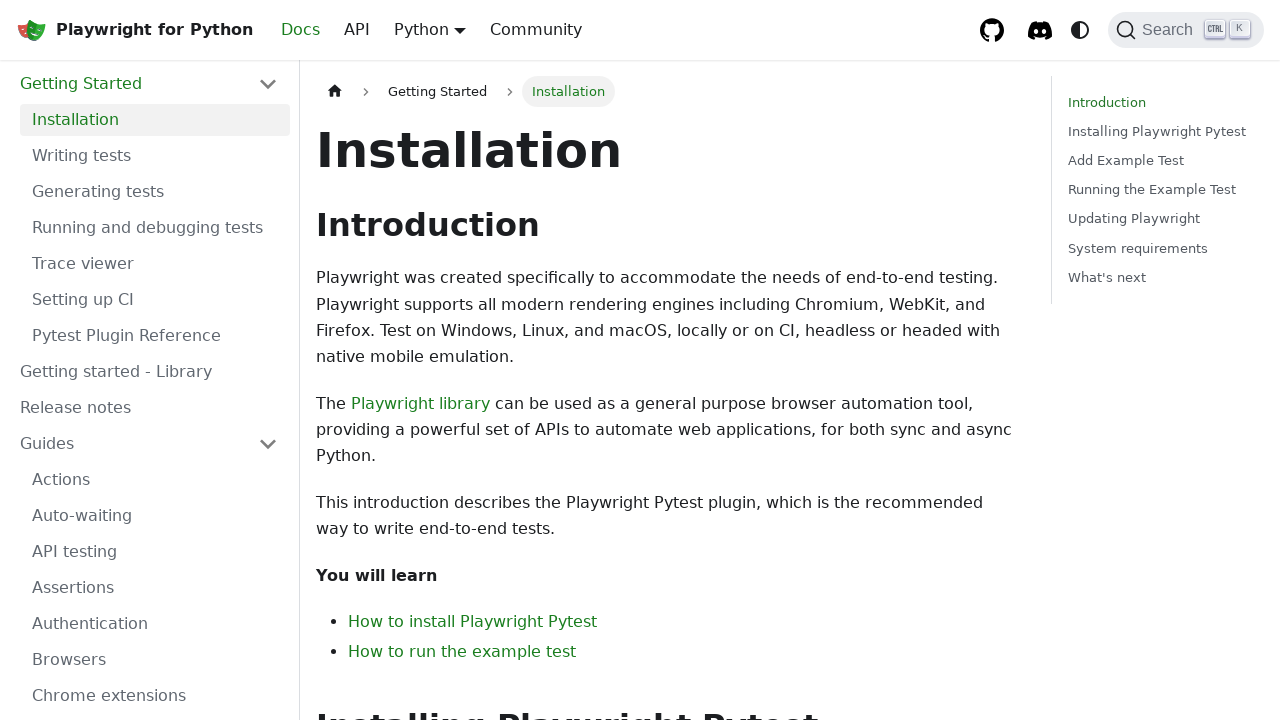

Clicked on the 'Docs' link button at (300, 30) on internal:role=link[name="Docs"i]
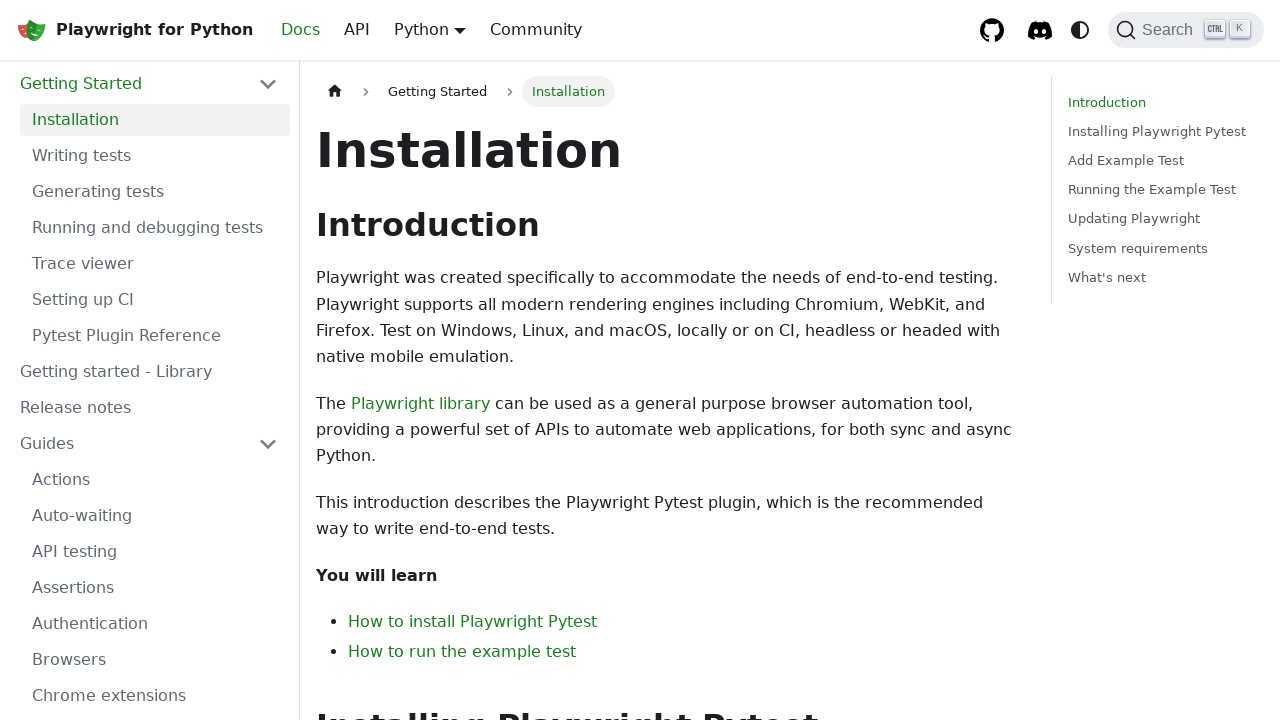

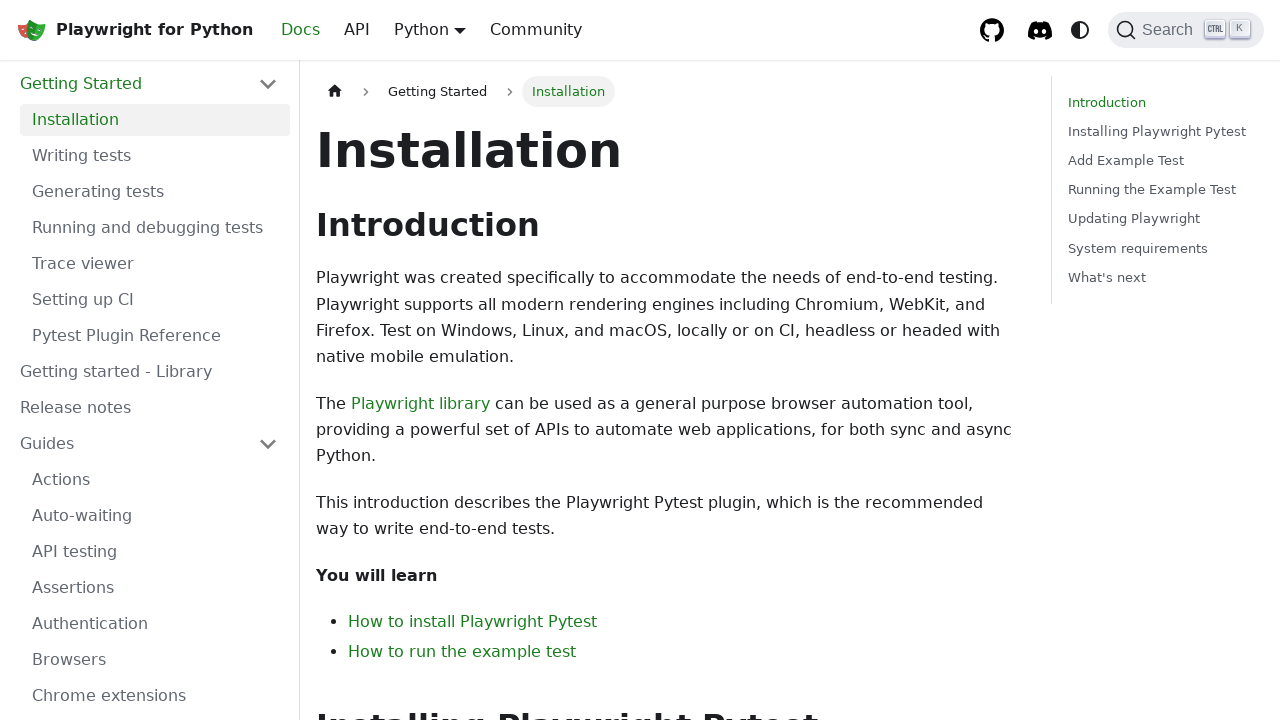